Navigates to an e-commerce page and clicks on a promotional link to open a new window, demonstrating window handling

Starting URL: https://rahulshettyacademy.com/seleniumPractise/#/

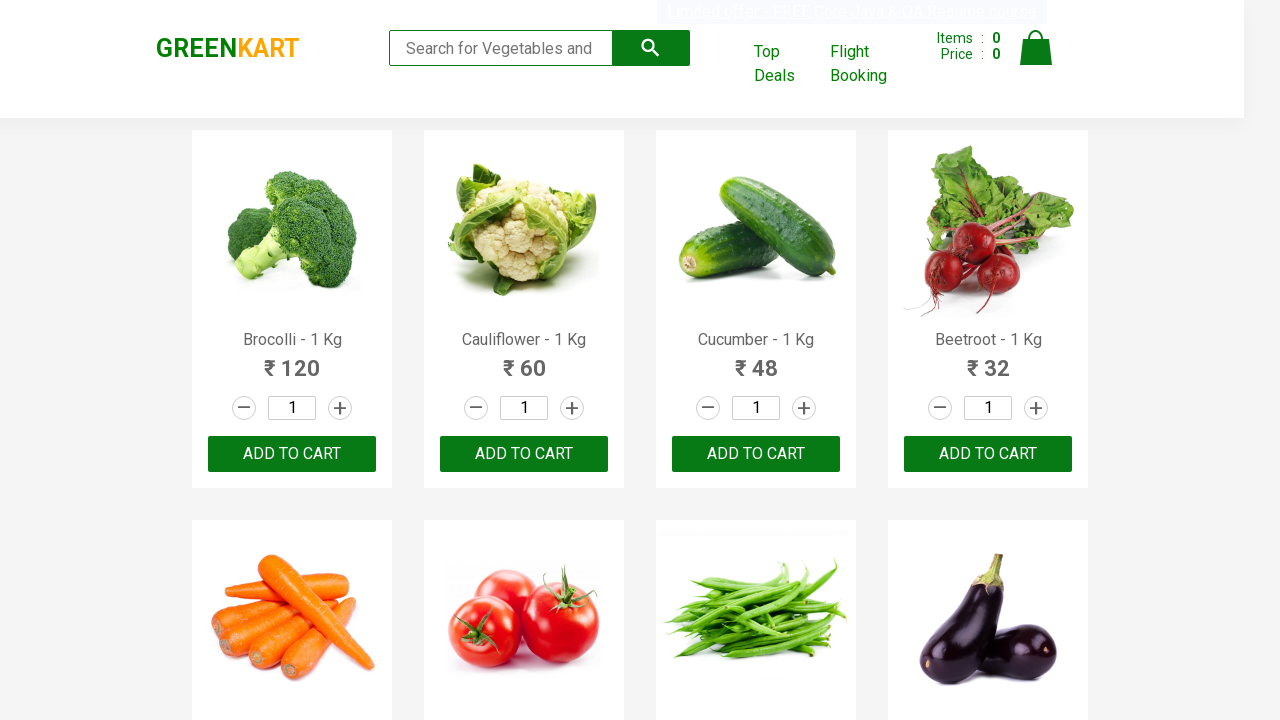

Clicked promotional link for FREE Core Java & QA Resume course at (852, 12) on xpath=//a[text()='Limited offer - FREE Core Java & QA Resume course']
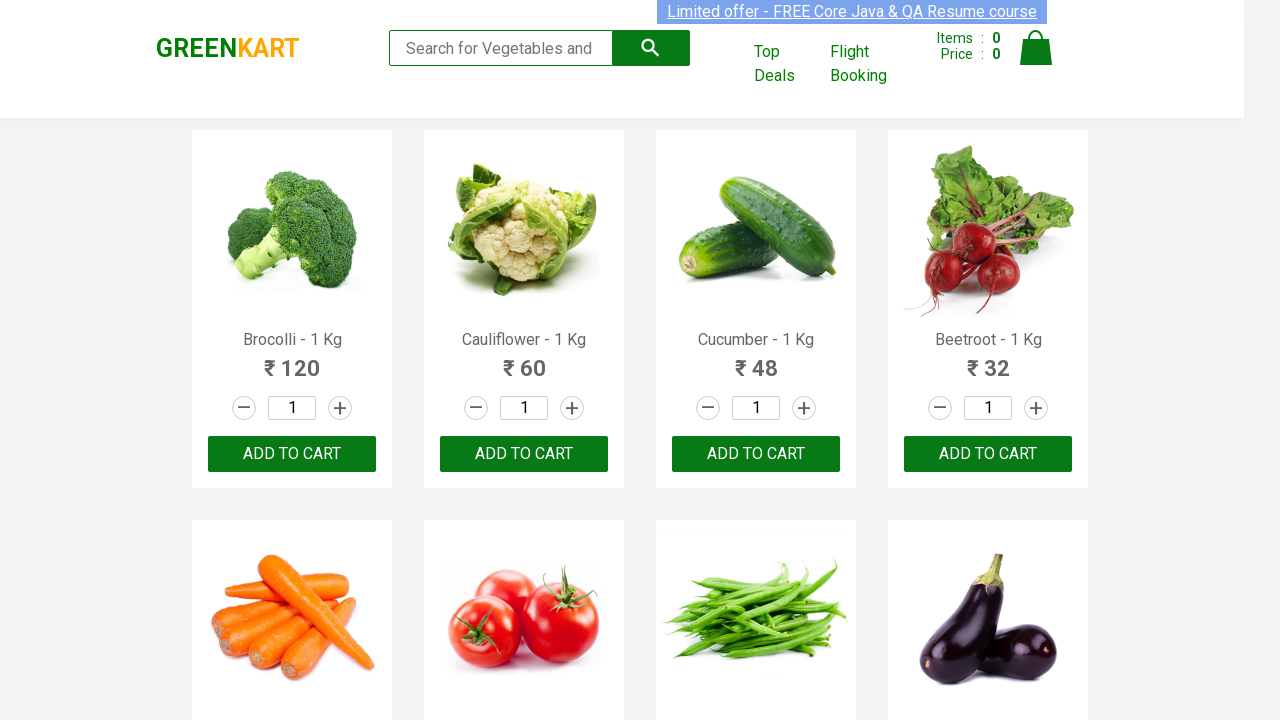

Waited for new window to open
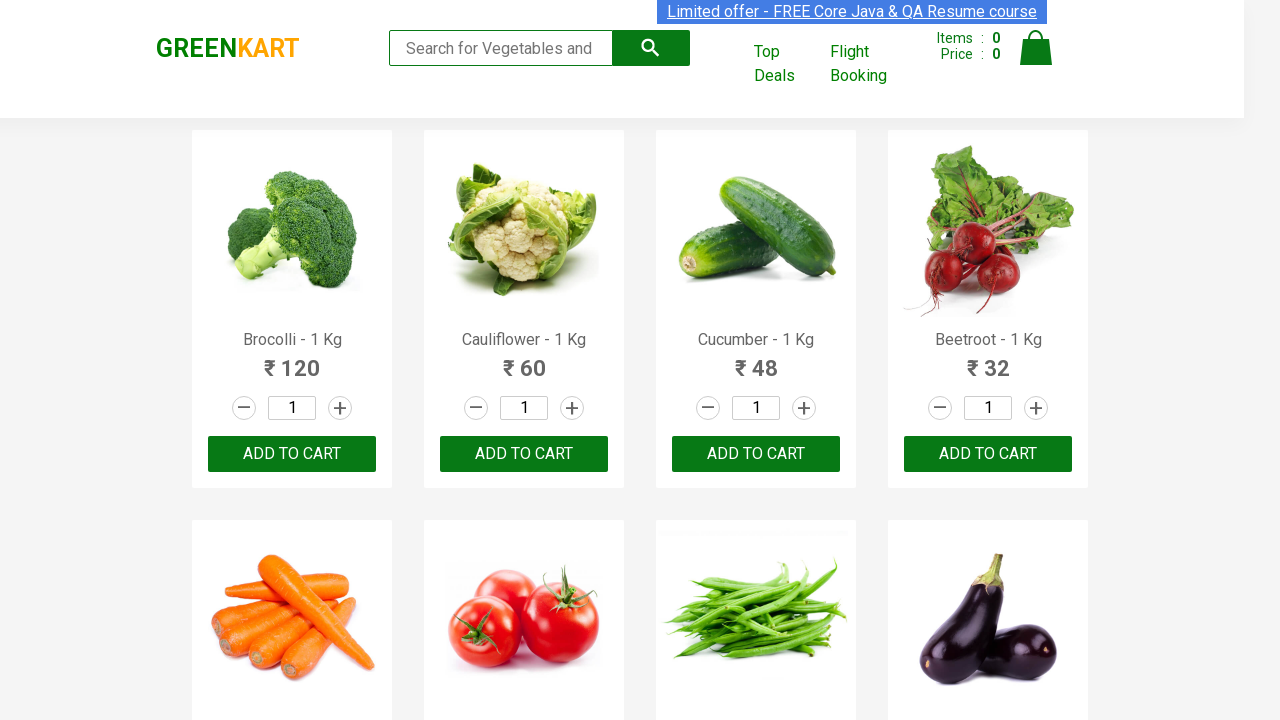

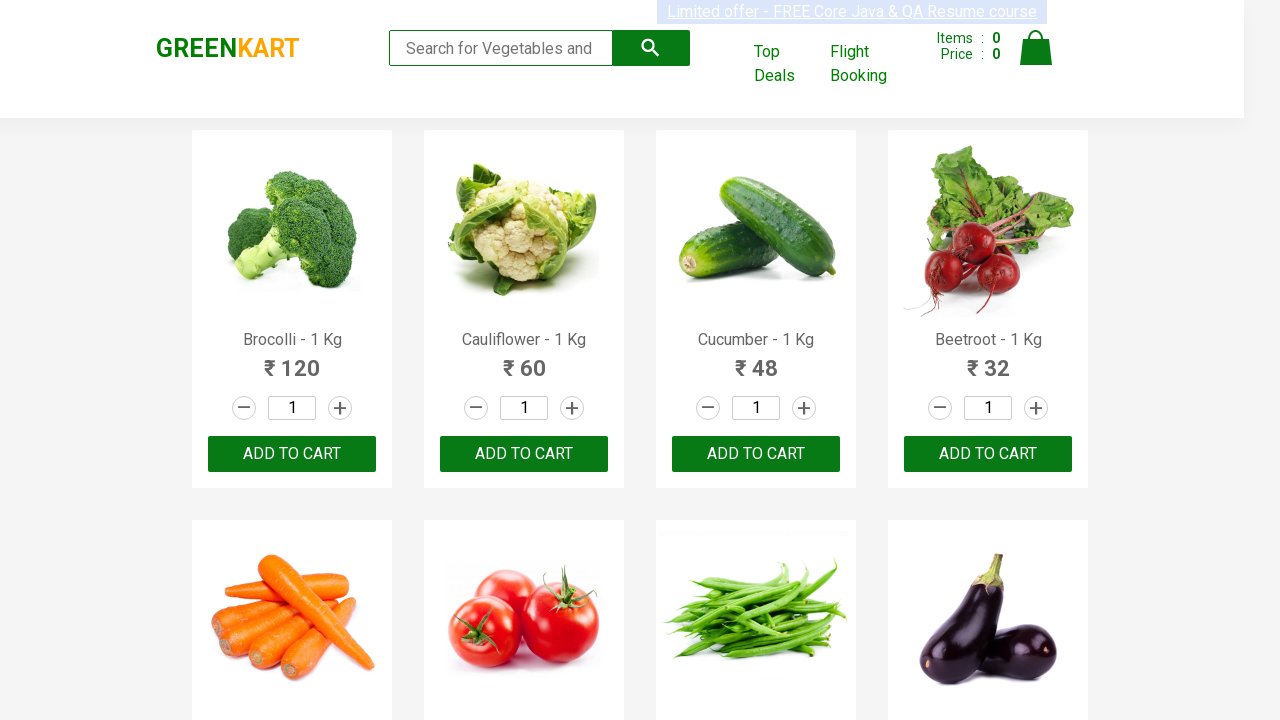